Tests explicit wait functionality by waiting for a price element to display "$100", then clicking a book button, reading a value, calculating a logarithmic expression, entering the answer, and submitting the form.

Starting URL: http://suninjuly.github.io/explicit_wait2.html

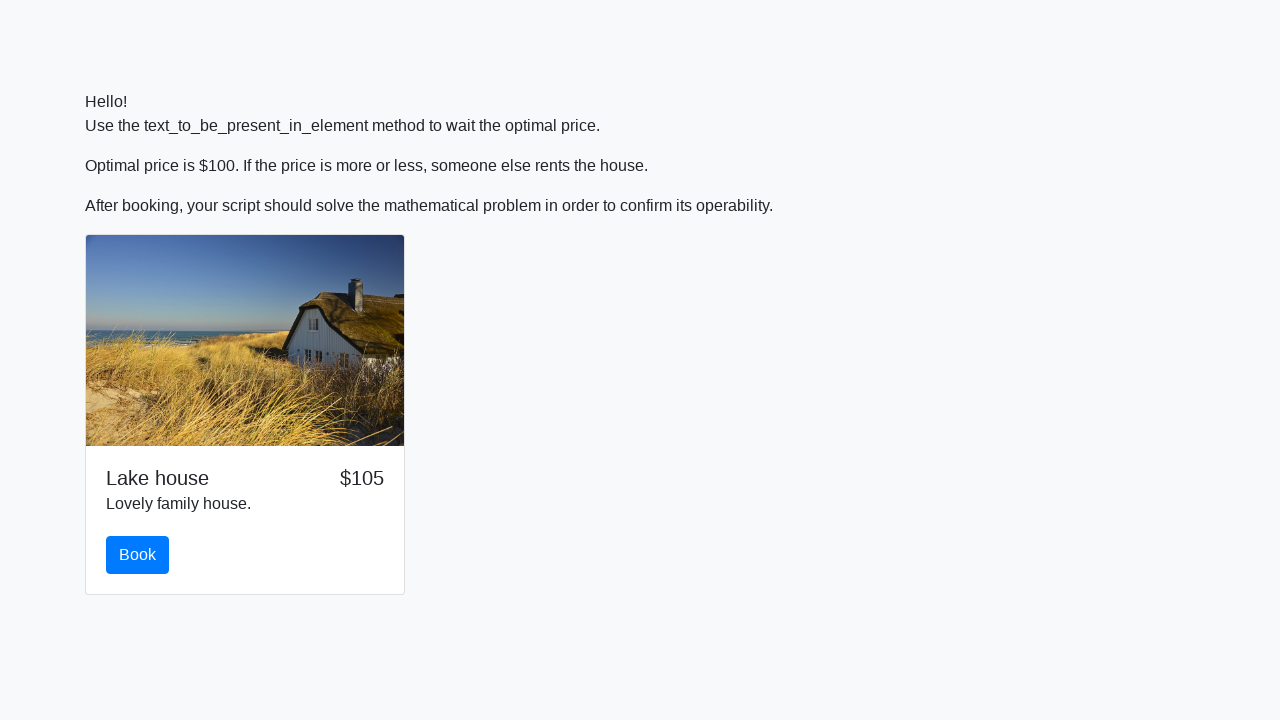

Waited for price element to display '$100'
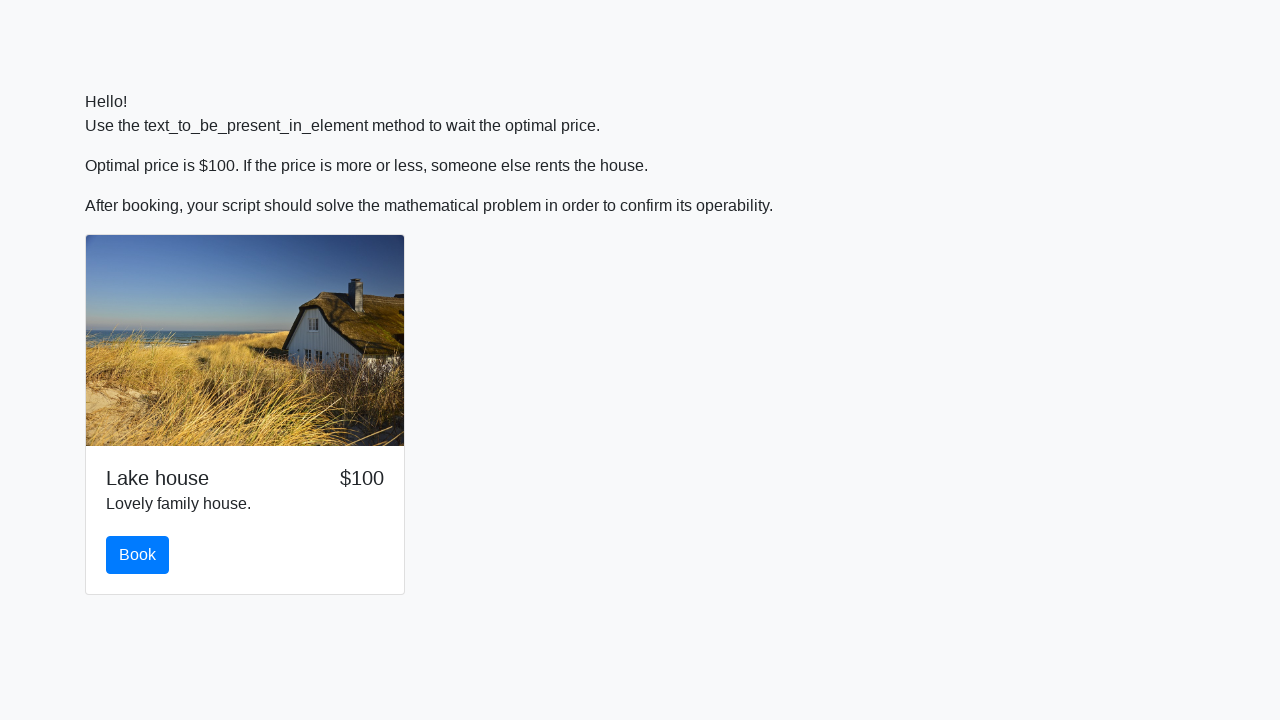

Clicked the book button at (138, 555) on #book
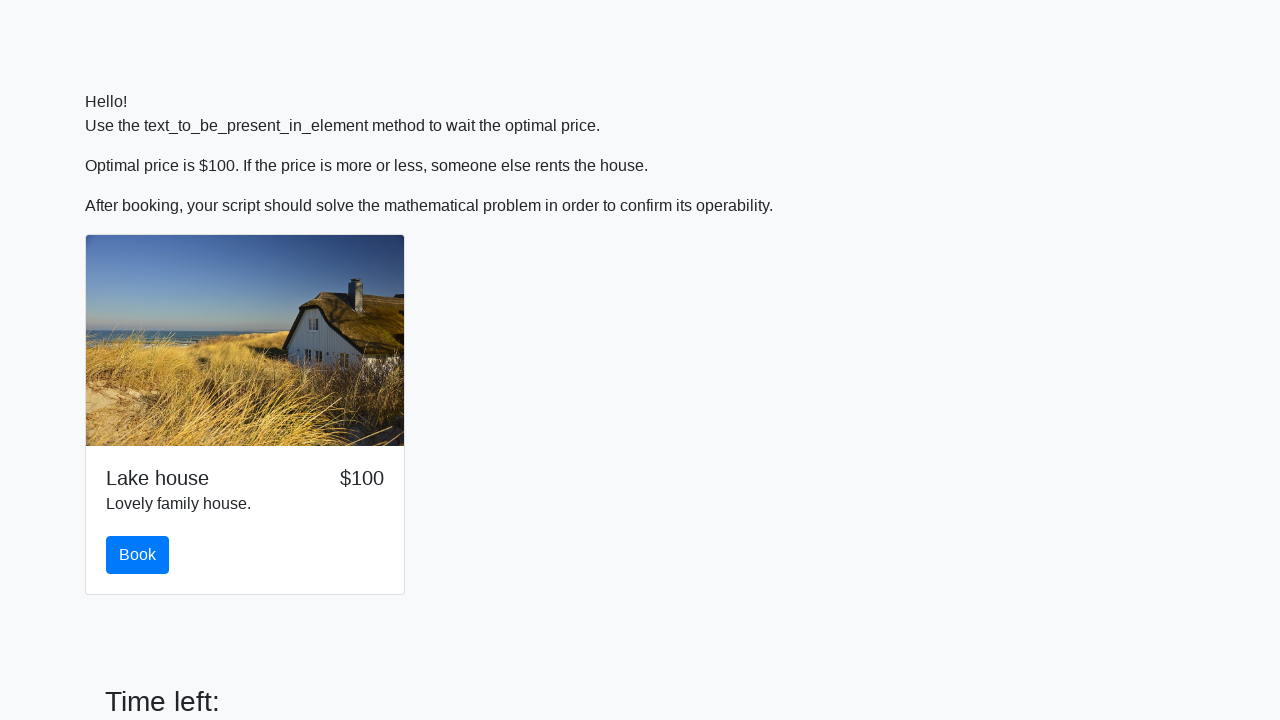

Retrieved x value from page: 294
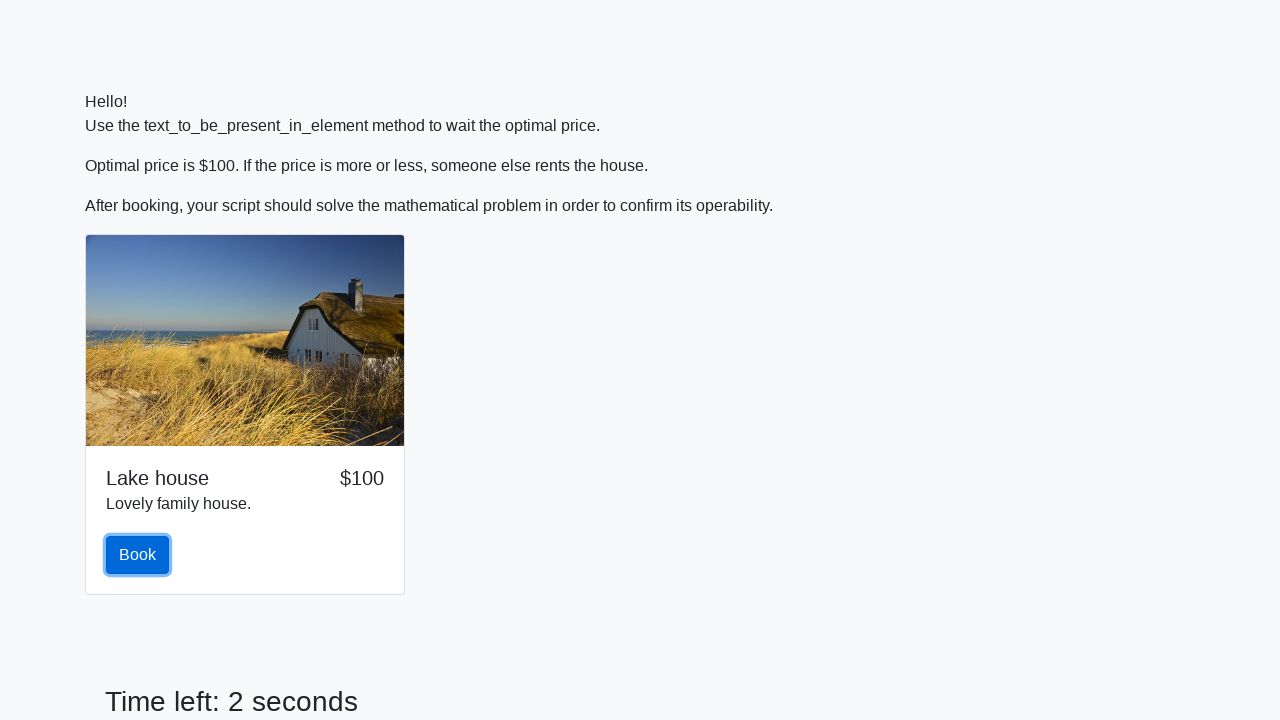

Calculated logarithmic expression result: 2.4504290590569813
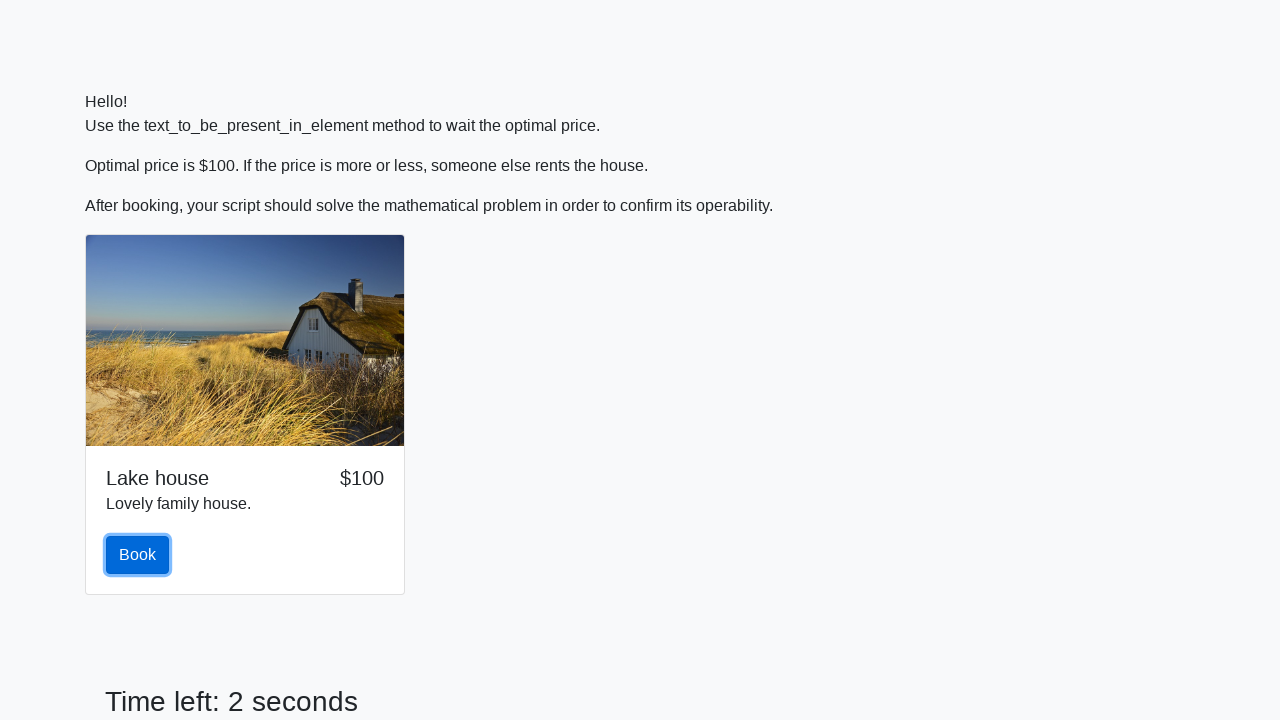

Entered calculated answer '2.4504290590569813' into answer field on #answer
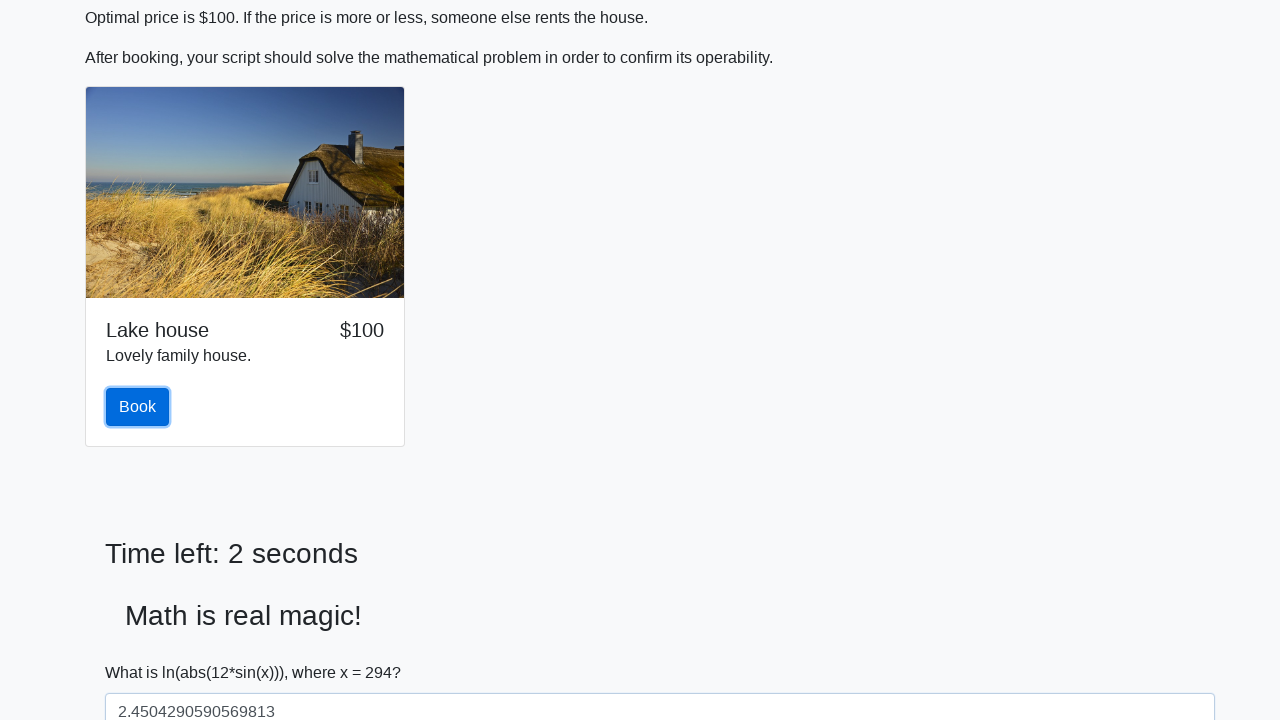

Clicked the solve button to submit the form at (143, 651) on #solve
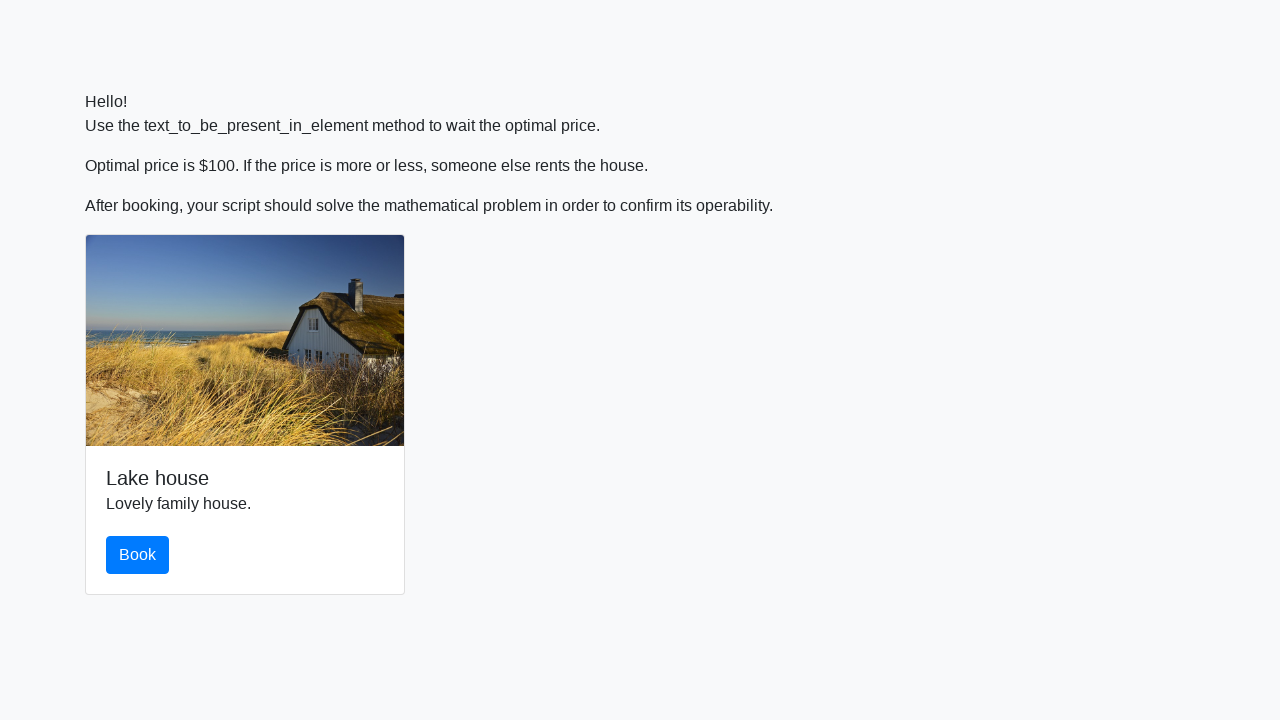

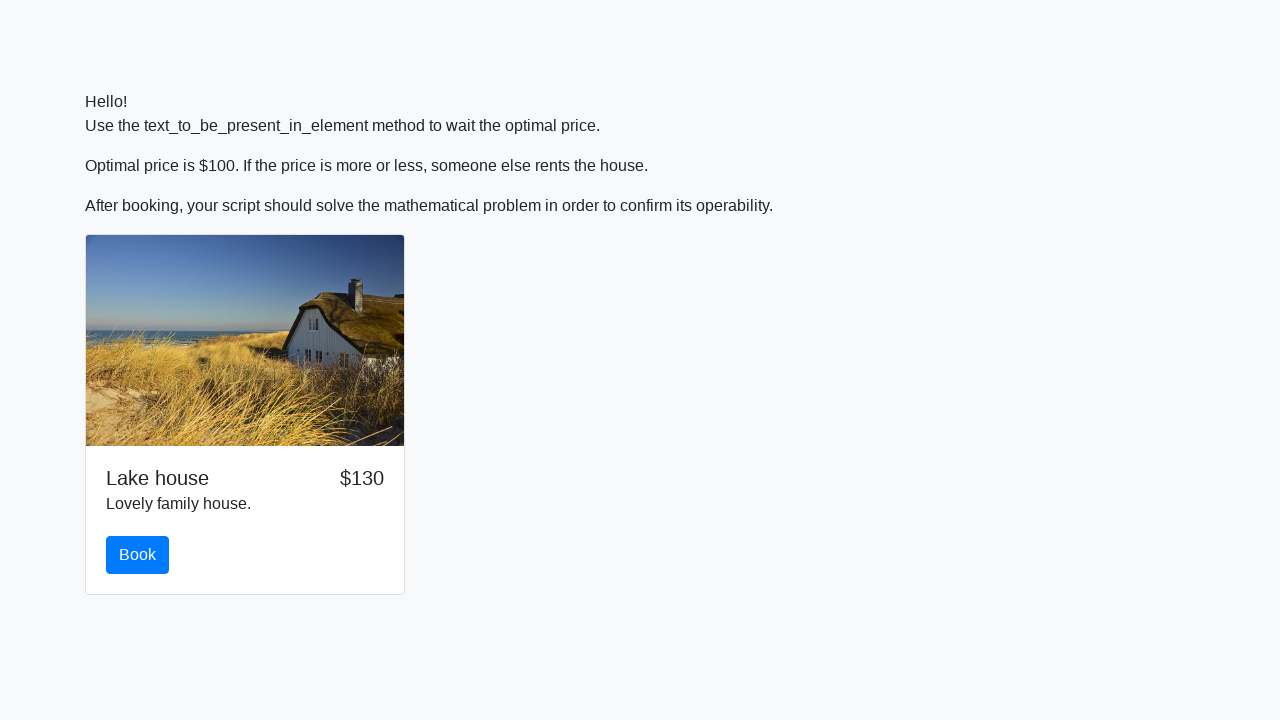